Retrieves a value from an element attribute, calculates a mathematical expression, fills an input field with the result, and clicks checkboxes and a submit button

Starting URL: http://suninjuly.github.io/get_attribute.html

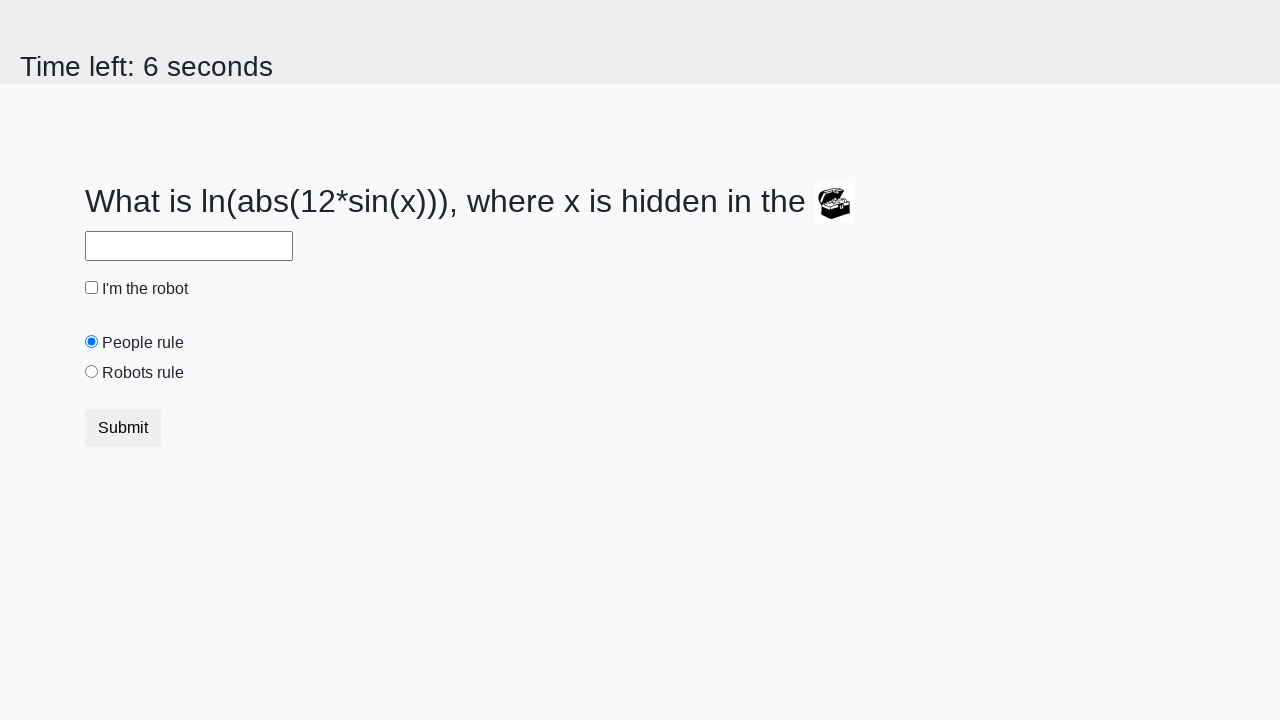

Located treasure element
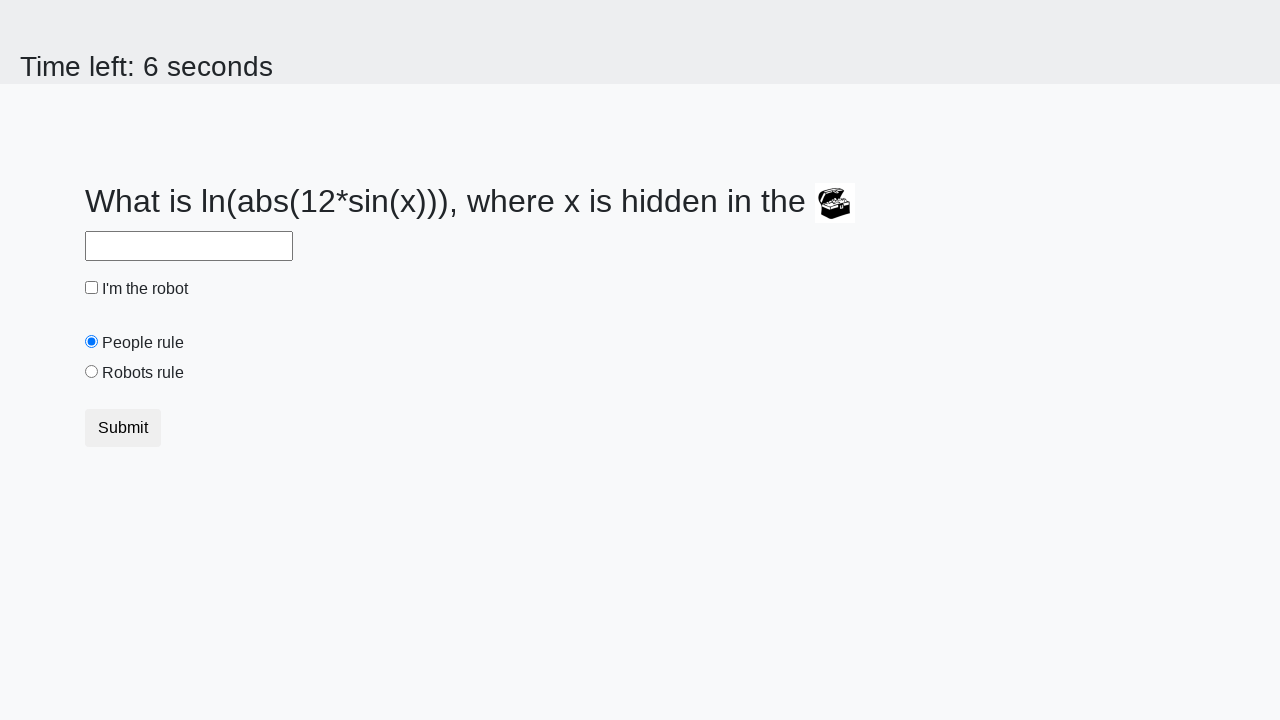

Retrieved valuex attribute from treasure element
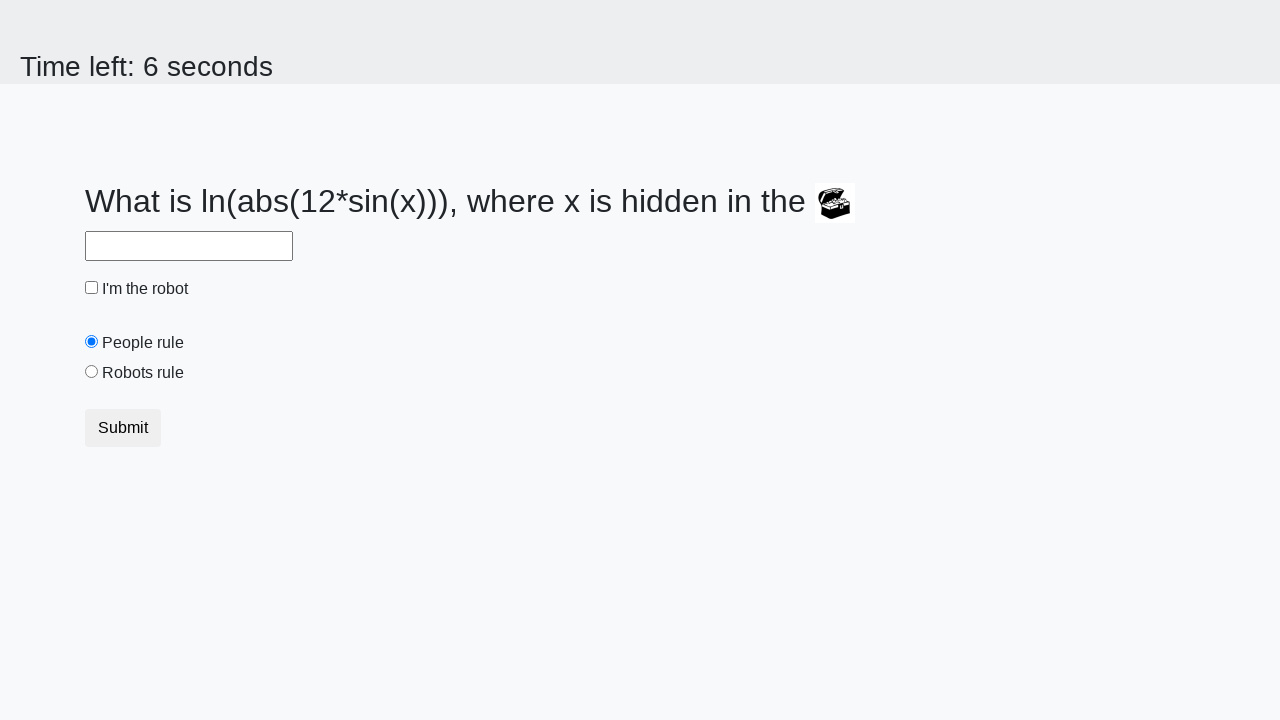

Calculated mathematical expression: log(abs(12*sin(x)))
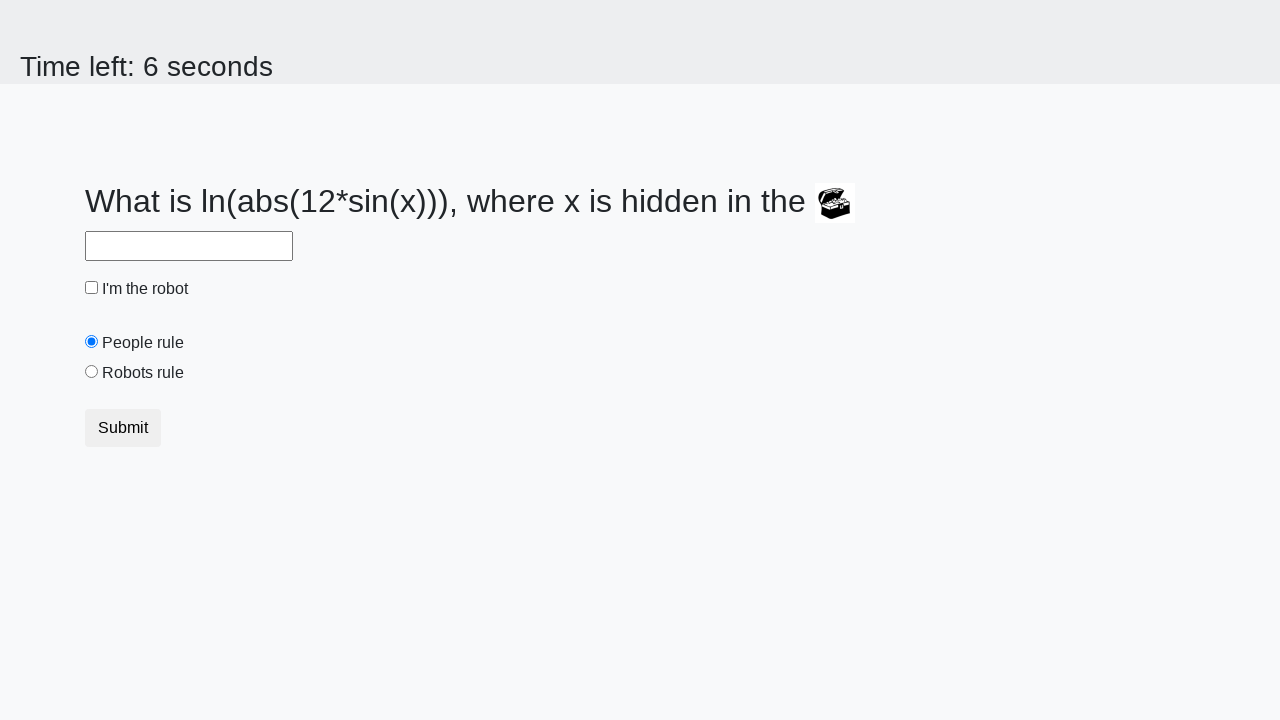

Filled answer field with calculated result: 2.4549841587238443 on [id="answer"]
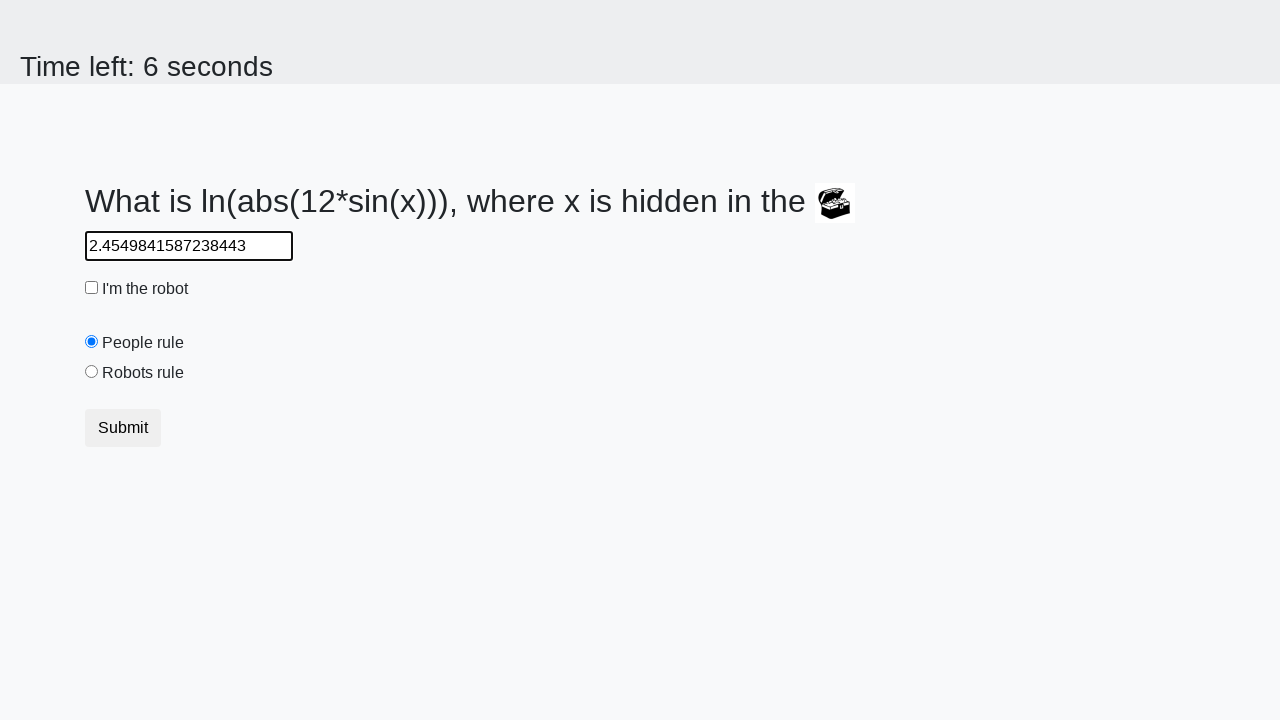

Clicked robot checkbox at (92, 288) on [id="robotCheckbox"]
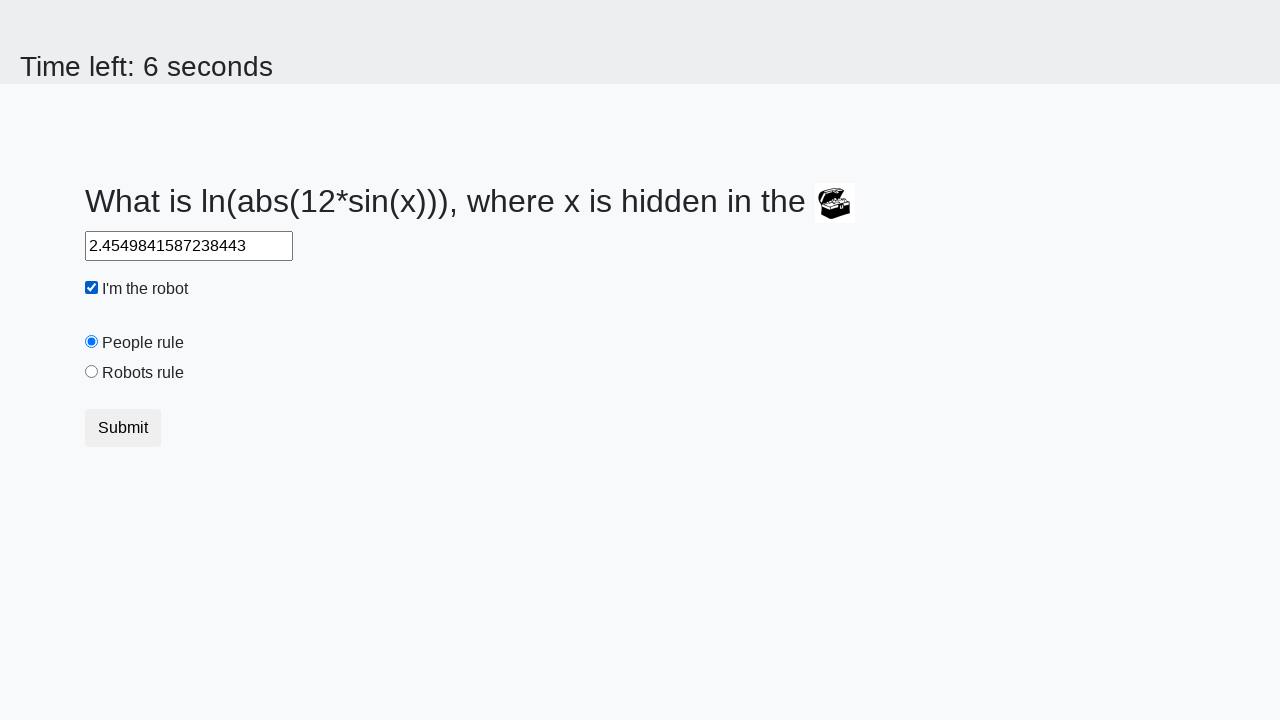

Clicked robots rule radio button at (92, 372) on [id="robotsRule"]
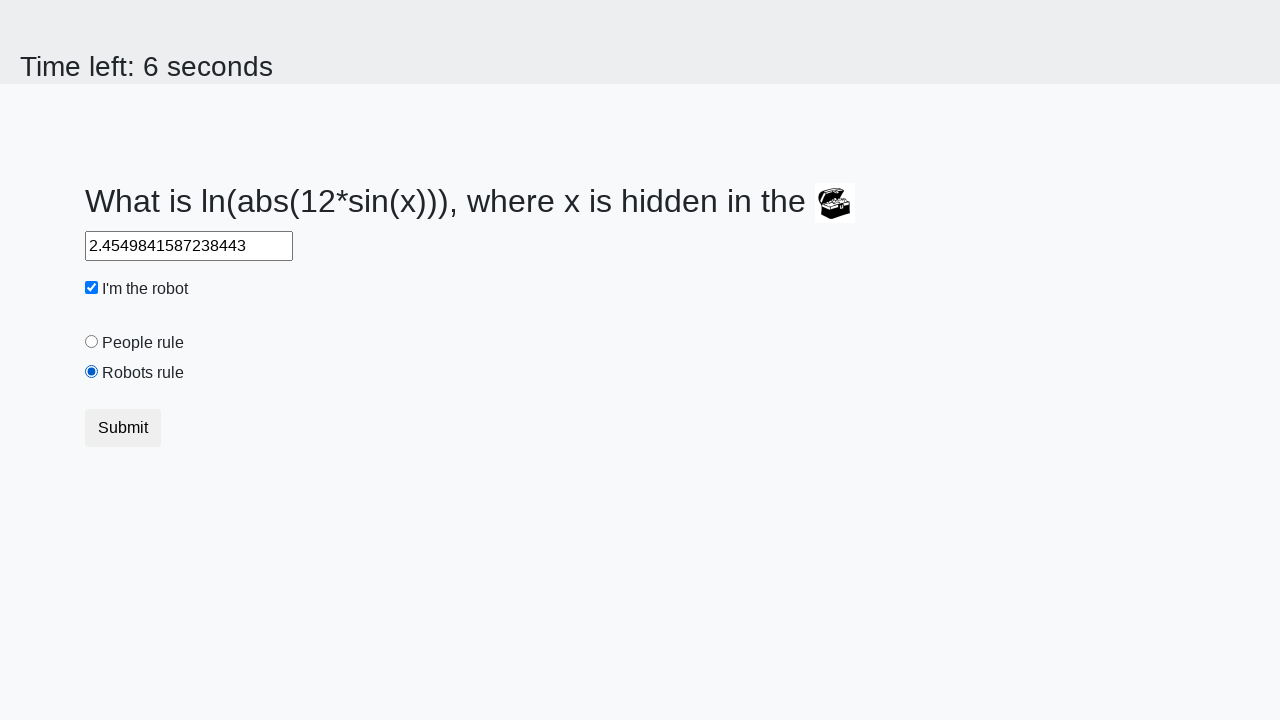

Clicked submit button at (123, 428) on .btn
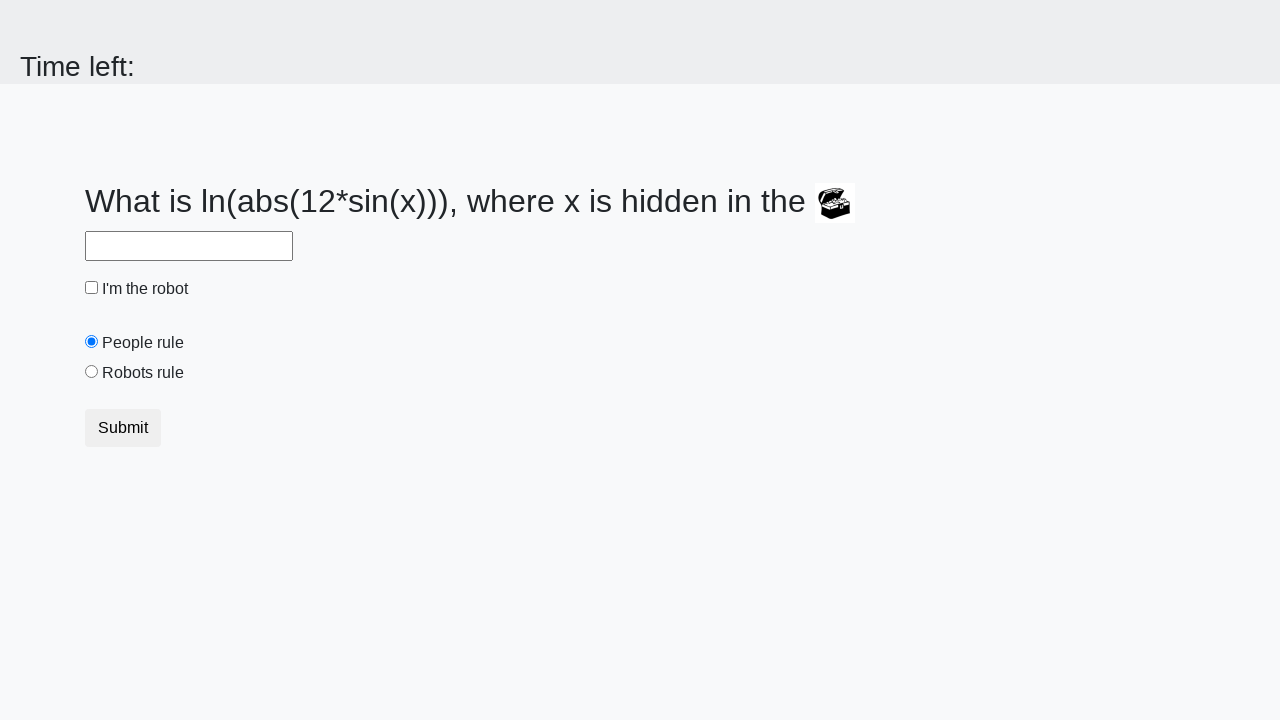

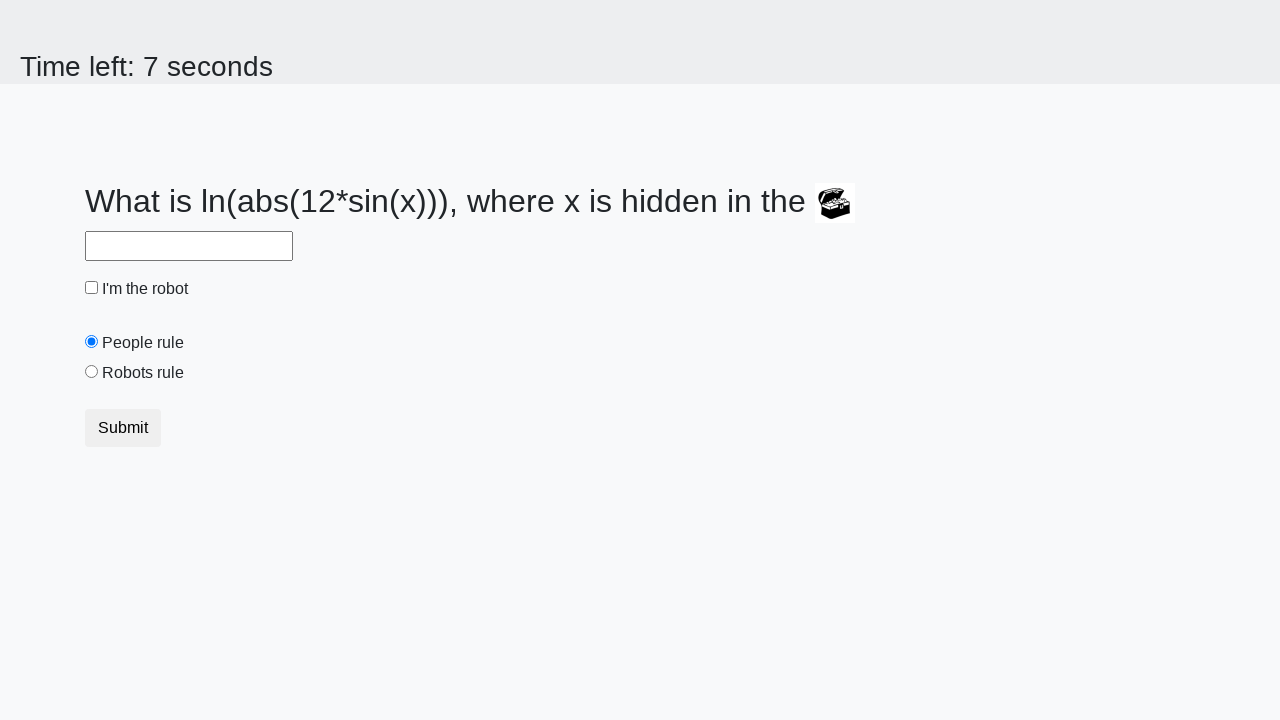